Tests JavaScript alert dialog handling by clicking a button that triggers an alert and accepting it.

Starting URL: https://testautomationpractice.blogspot.com/

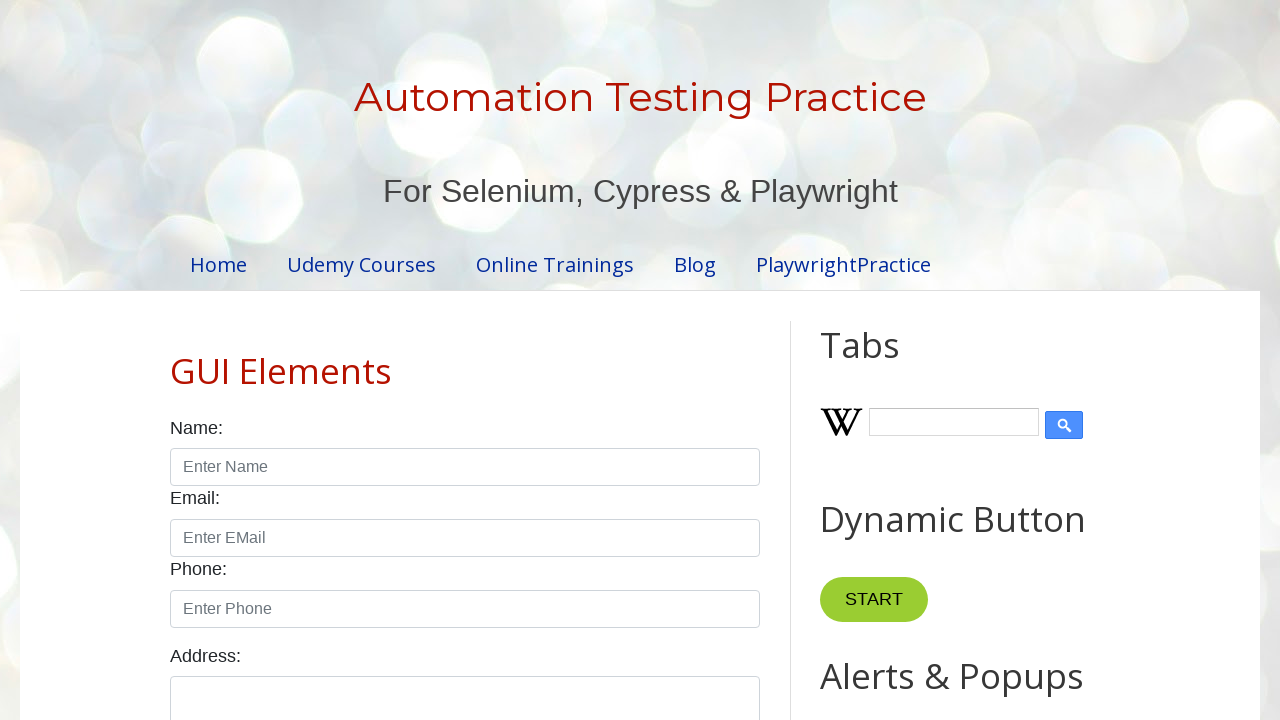

Set up dialog handler to accept alert dialogs
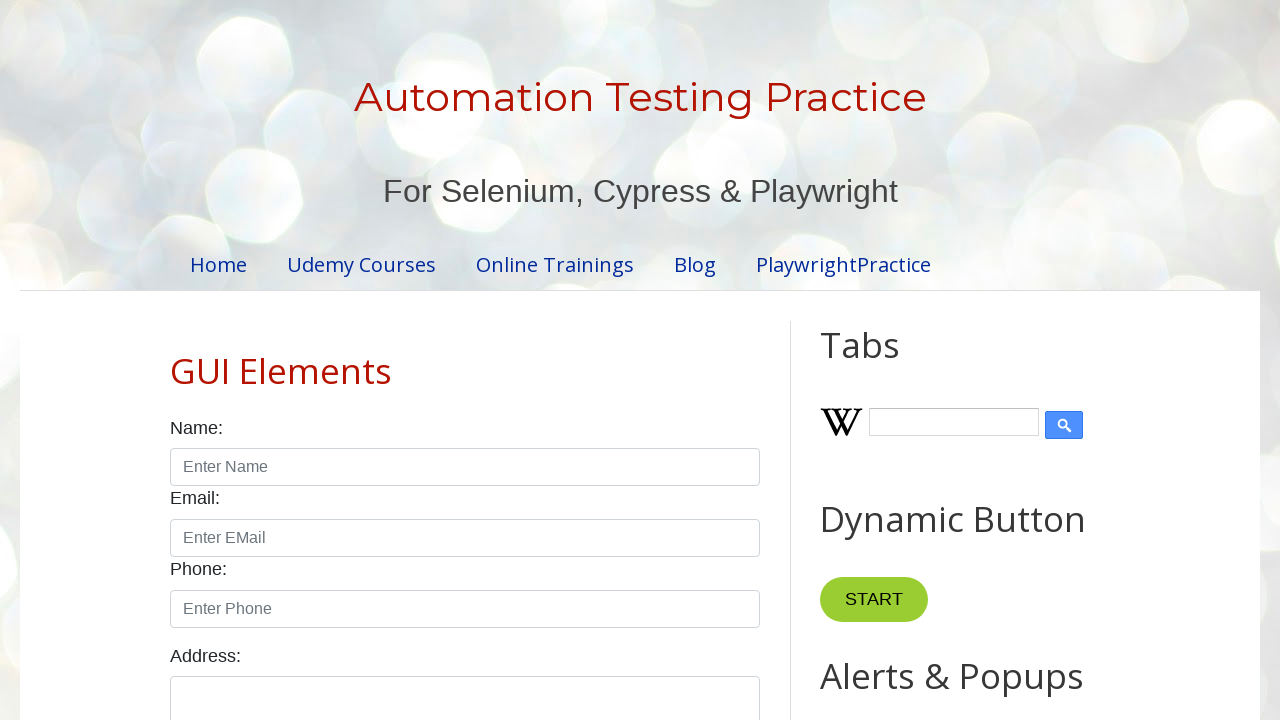

Clicked alert button to trigger JavaScript alert at (888, 361) on #alertBtn
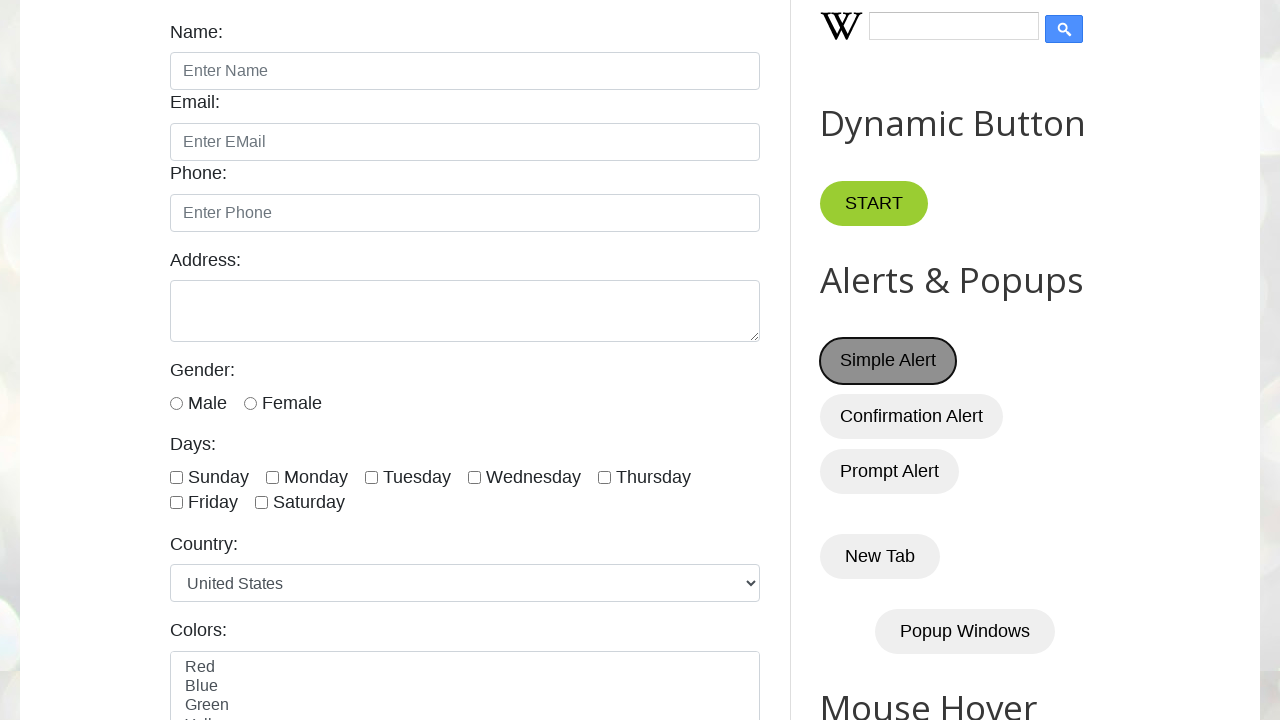

Waited for alert dialog to be handled
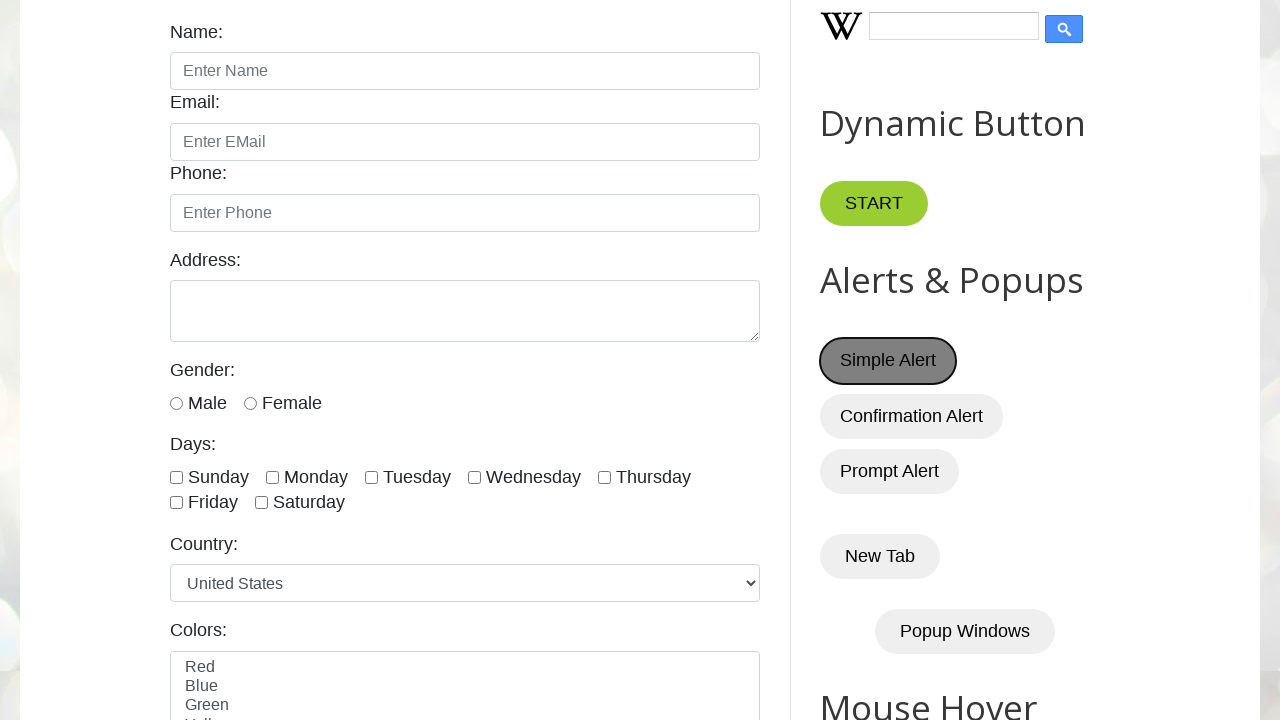

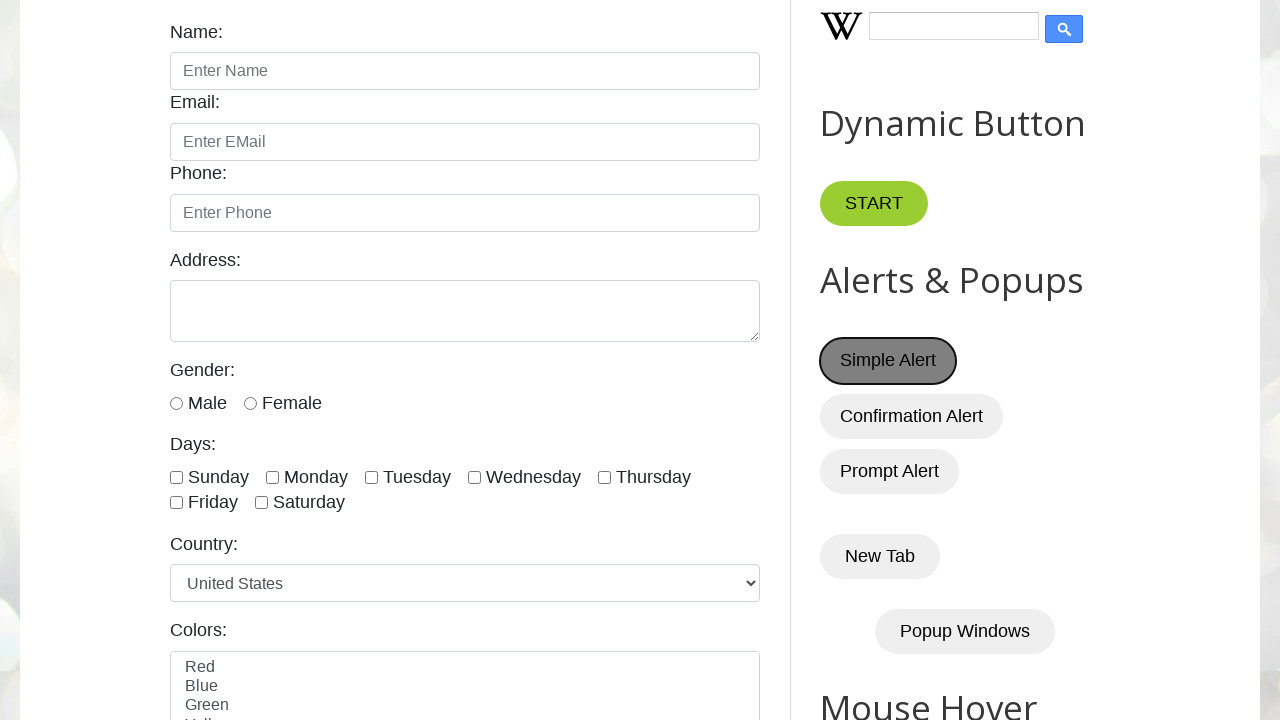